Navigates through Community section to Release Videos, clicks on Playwright v1.35 video, and verifies iframe content

Starting URL: https://playwright.dev/

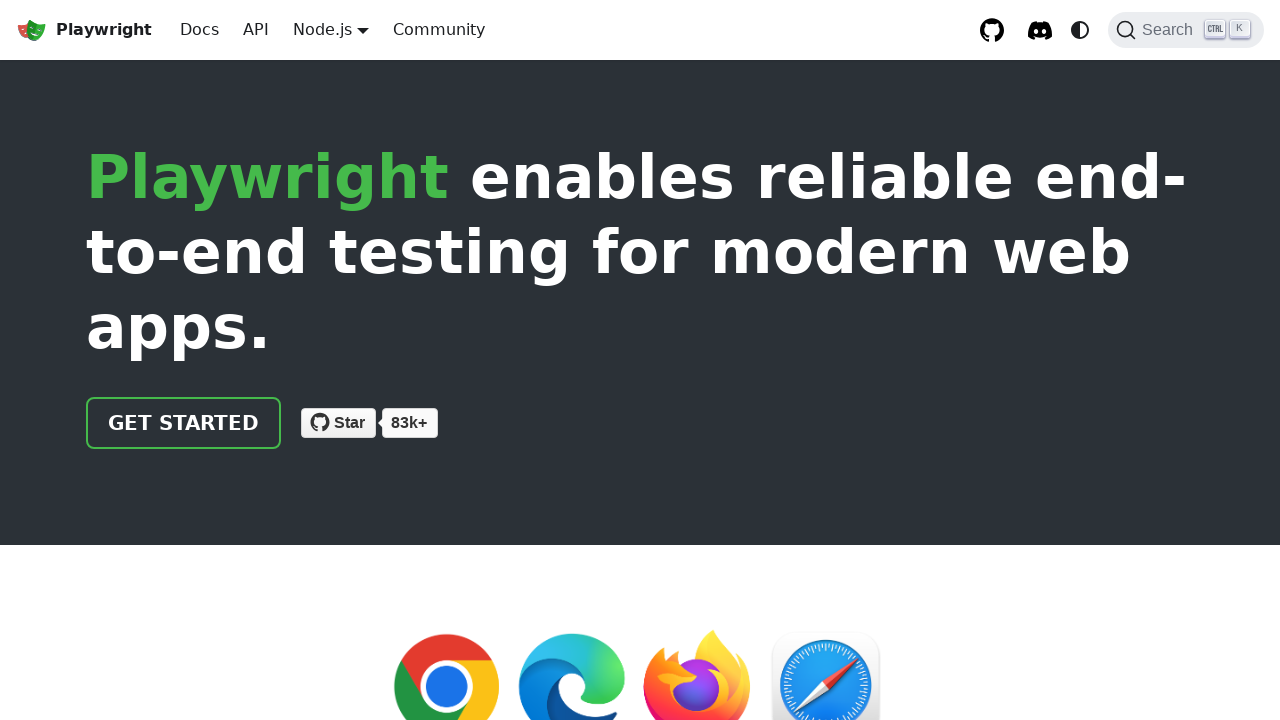

Clicked on Community link at (439, 30) on internal:role=link[name="Community"i]
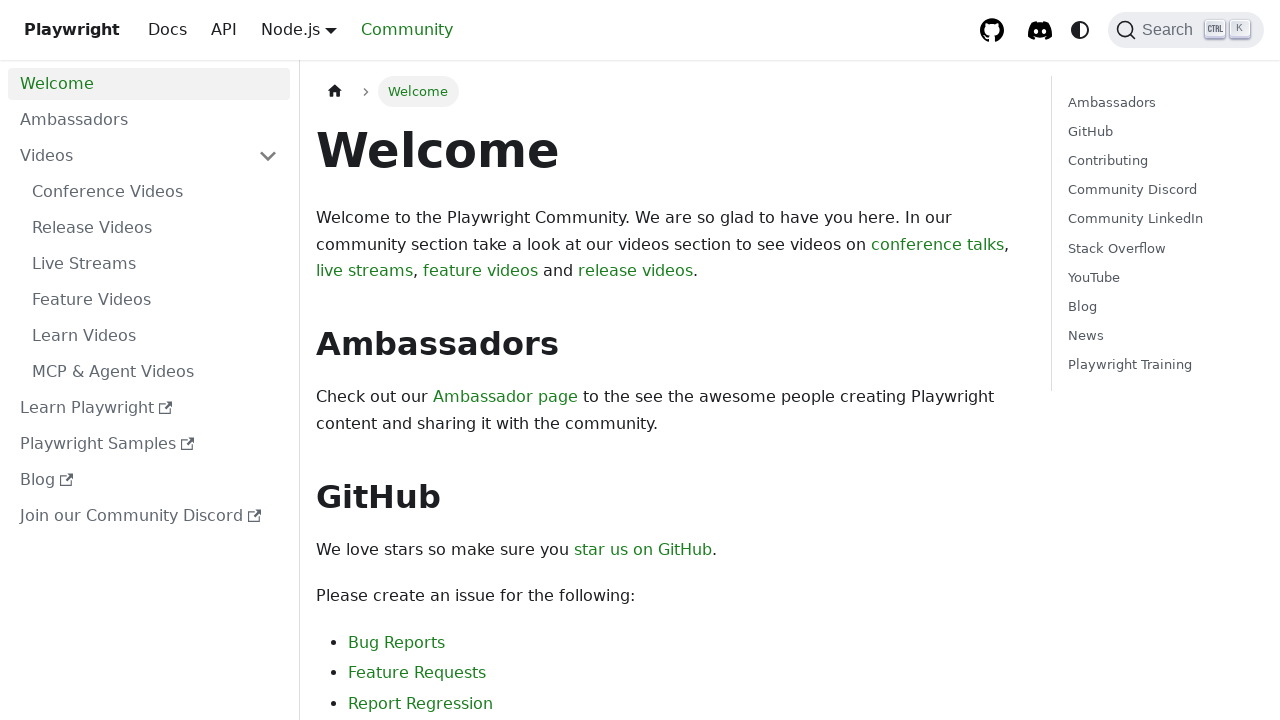

Clicked on Release Videos link at (155, 228) on internal:role=link[name="Release Videos"s]
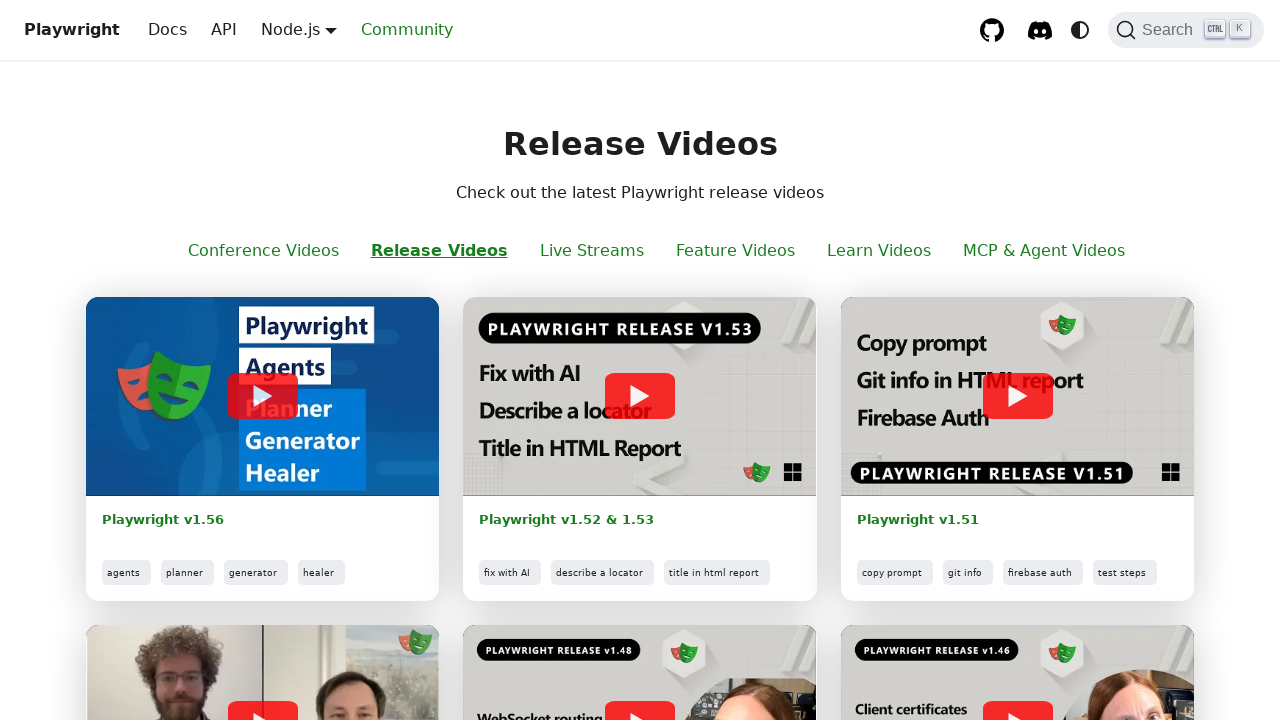

Clicked on Playwright v1.35 link at (540, 360) on internal:role=link[name="Playwright v1.35"i]
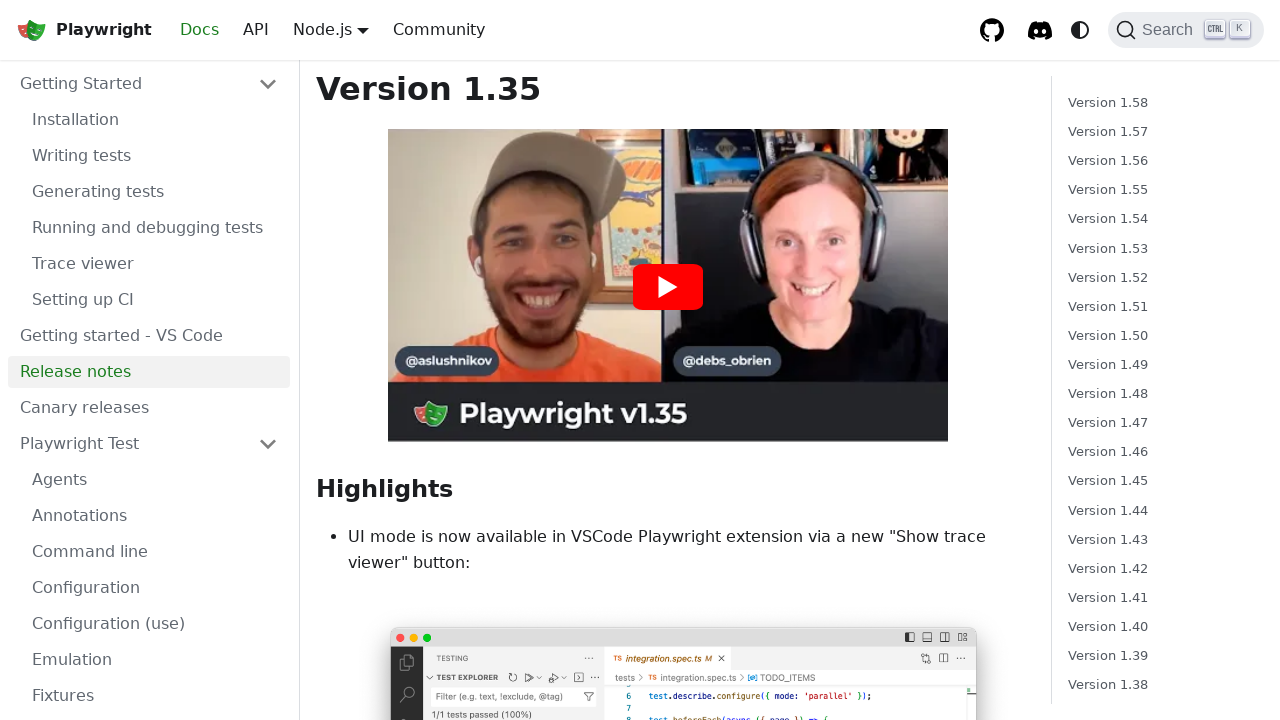

Clicked to watch Playwright 1.35 video at (668, 286) on internal:label="Watch Playwright 1.35"i
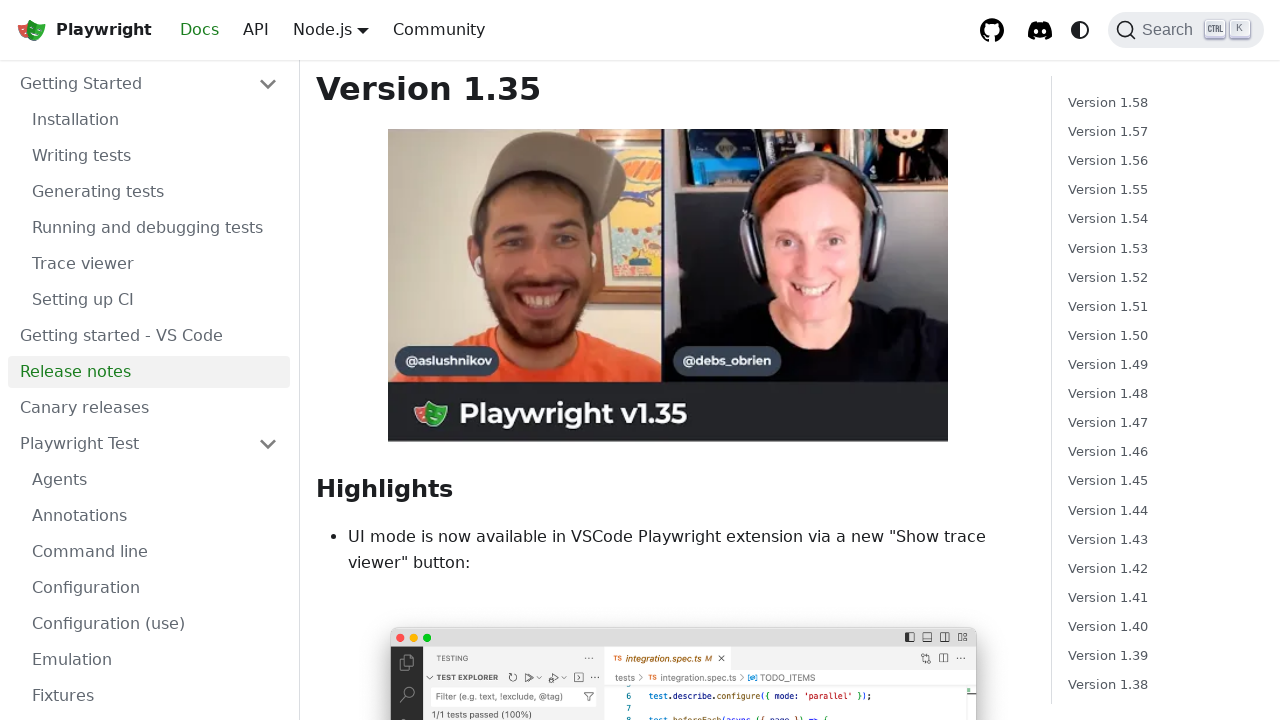

Retrieved iframe content text
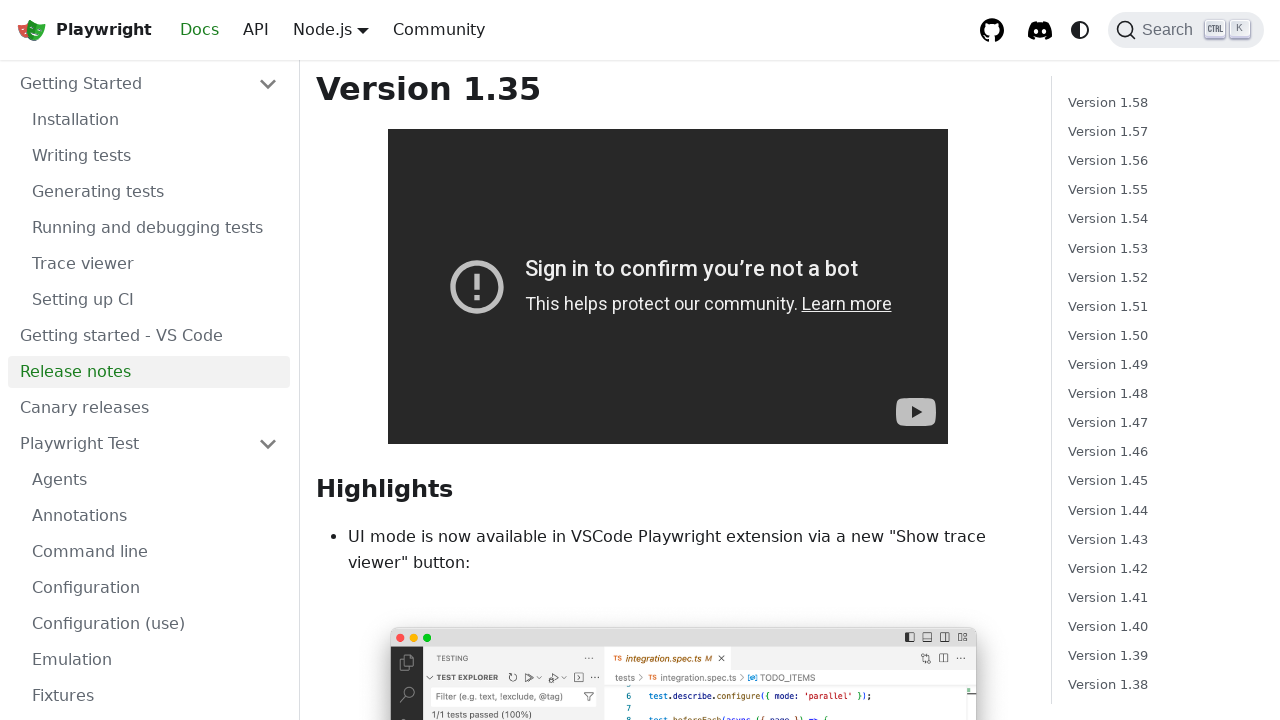

Verified iframe title matches expected text 'What's new in Playwright 1.35'
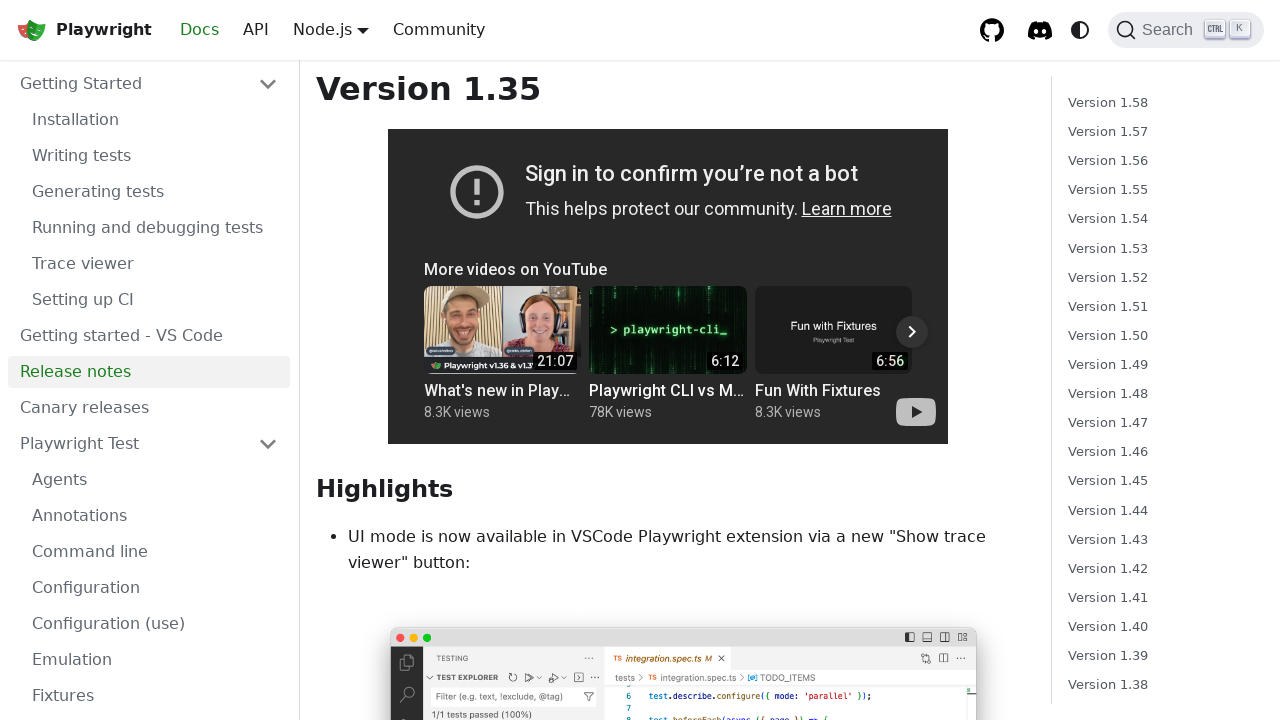

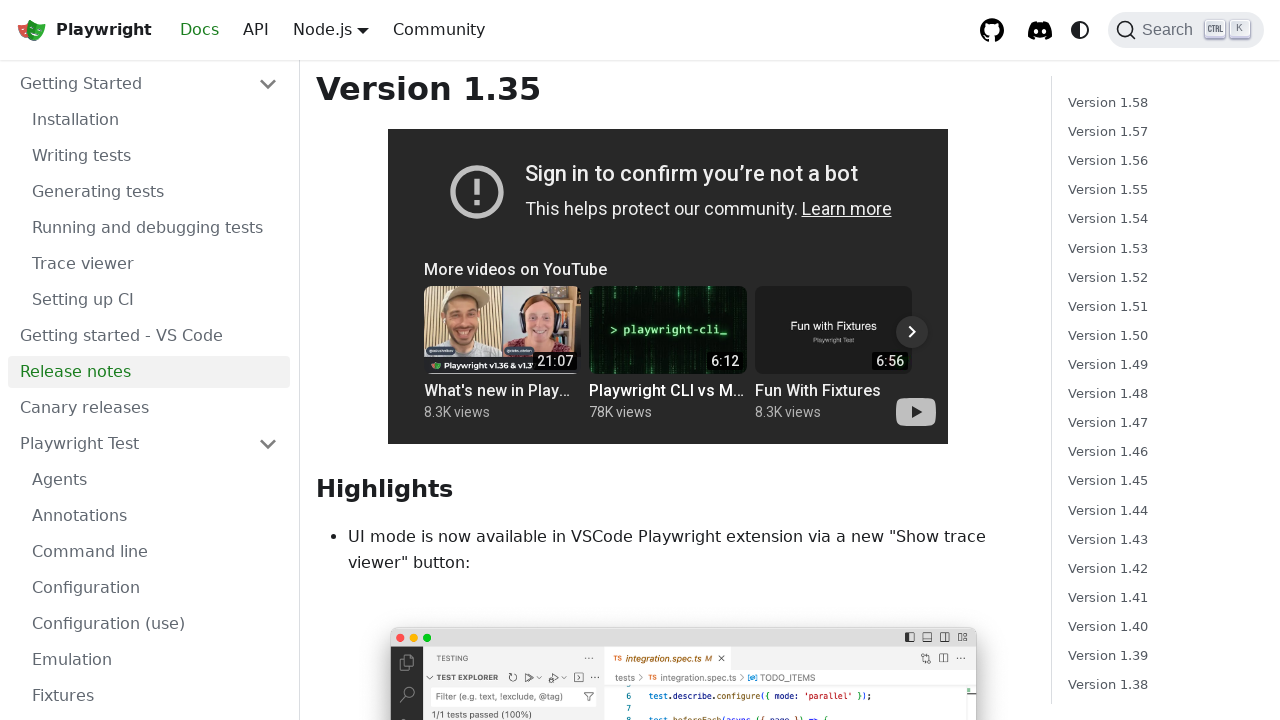